Tests ID locator by finding and clicking a link using its ID

Starting URL: http://omayo.blogspot.com

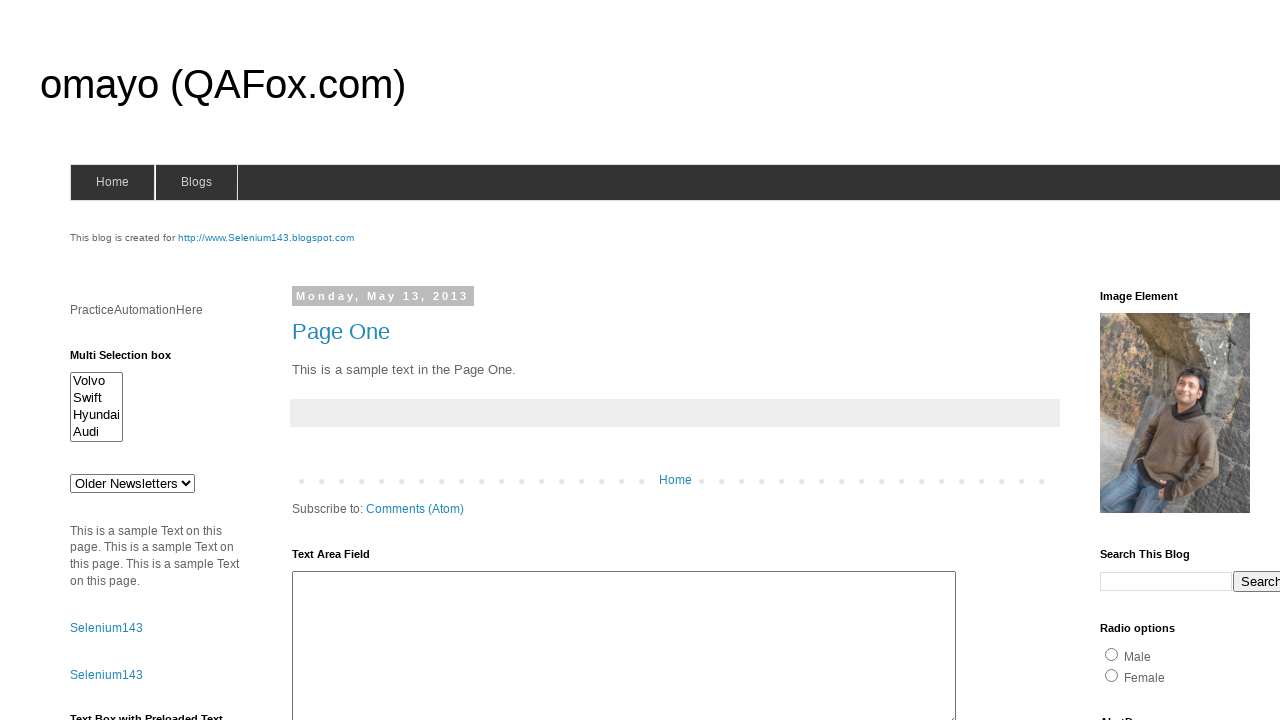

Navigated to http://omayo.blogspot.com
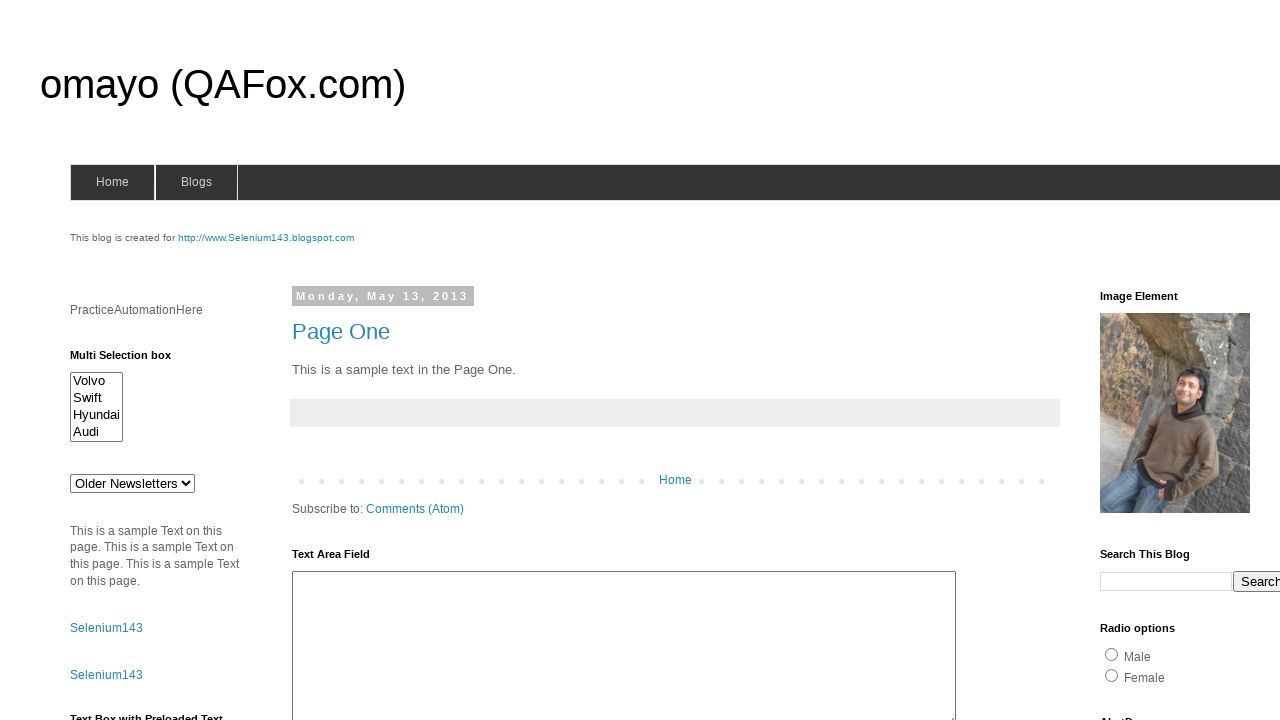

Clicked link with ID 'selenium143' using ID locator at (266, 238) on #selenium143
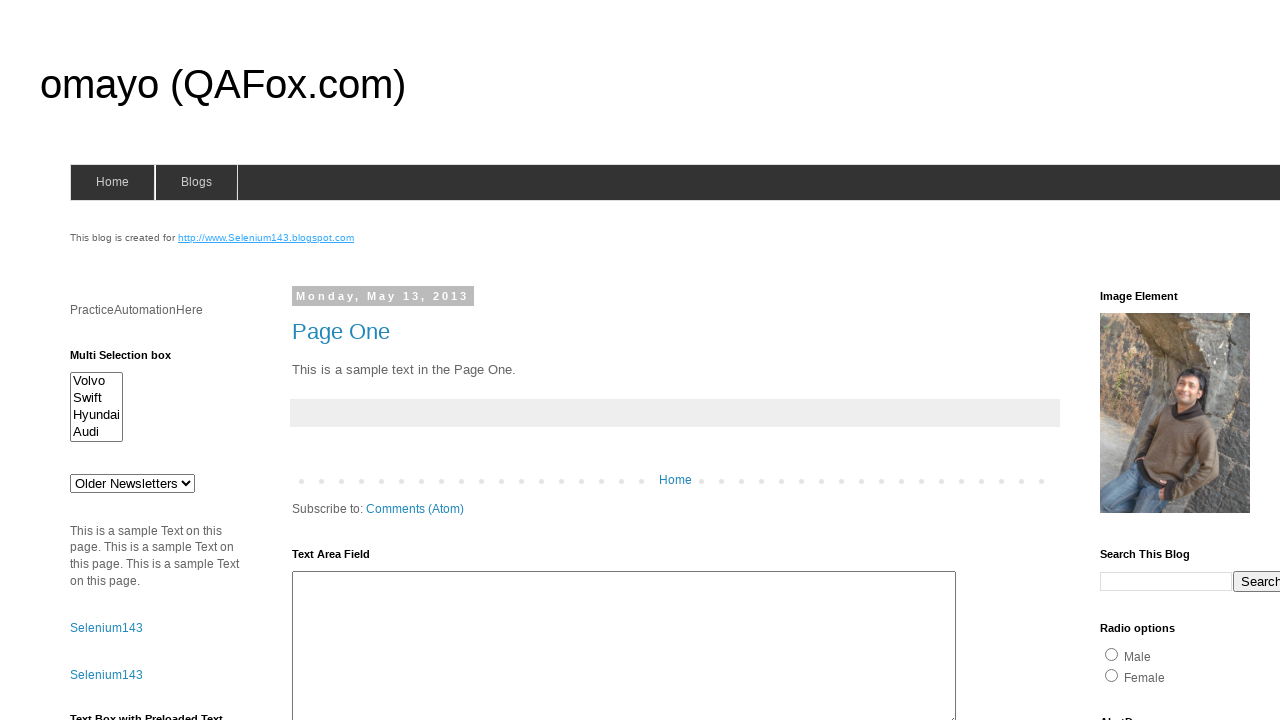

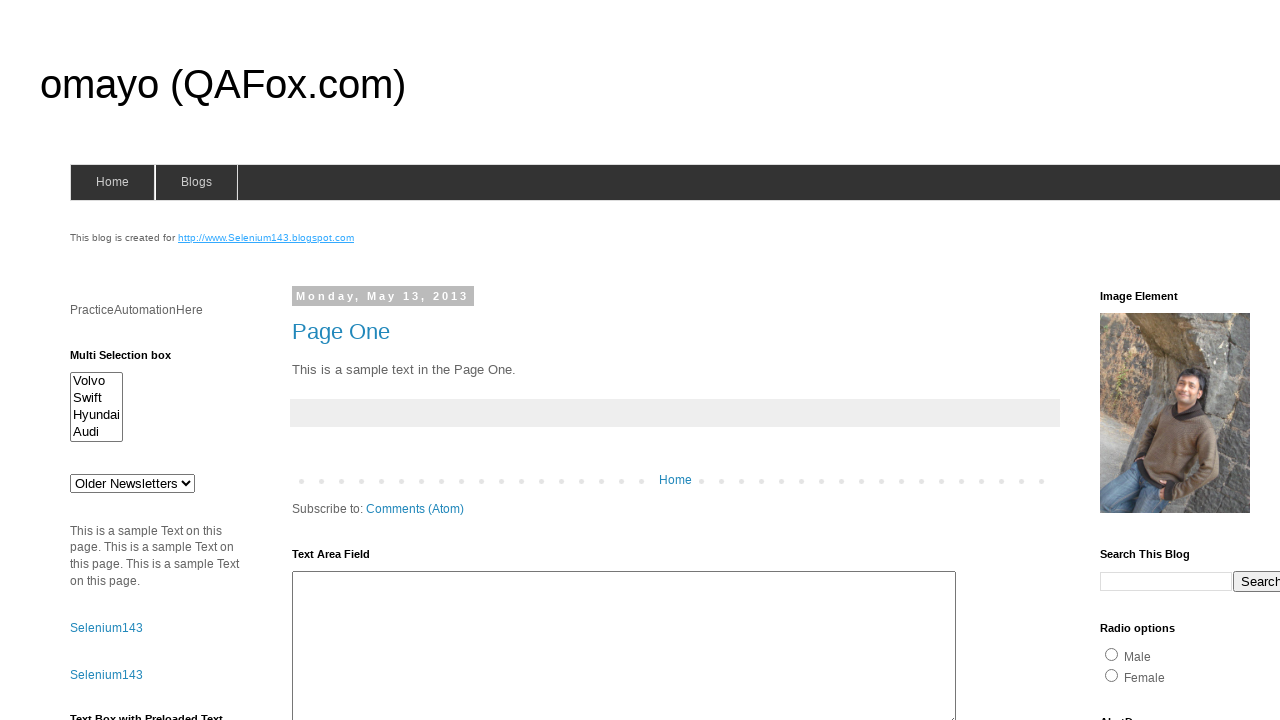